Tests sorting functionality of a data table by clicking the Last Name column header and verifying the table sorts alphabetically

Starting URL: https://the-internet.herokuapp.com/tables

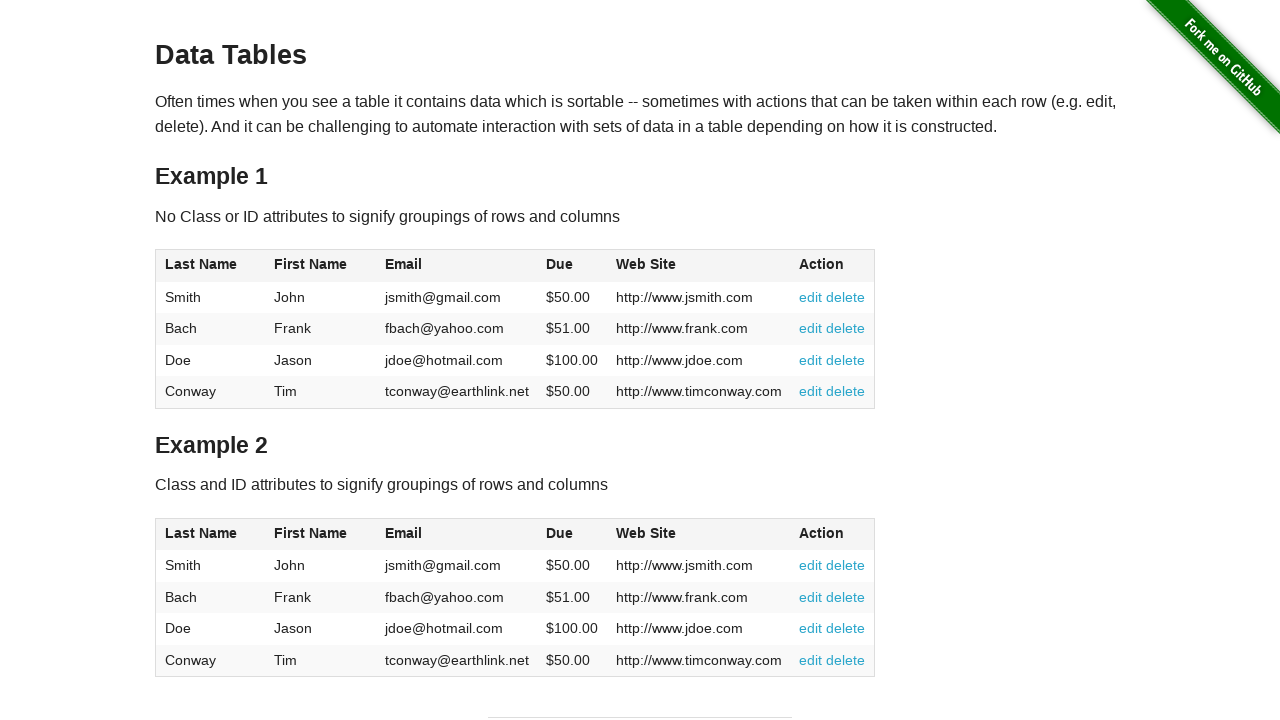

Table element with id 'table1' is visible
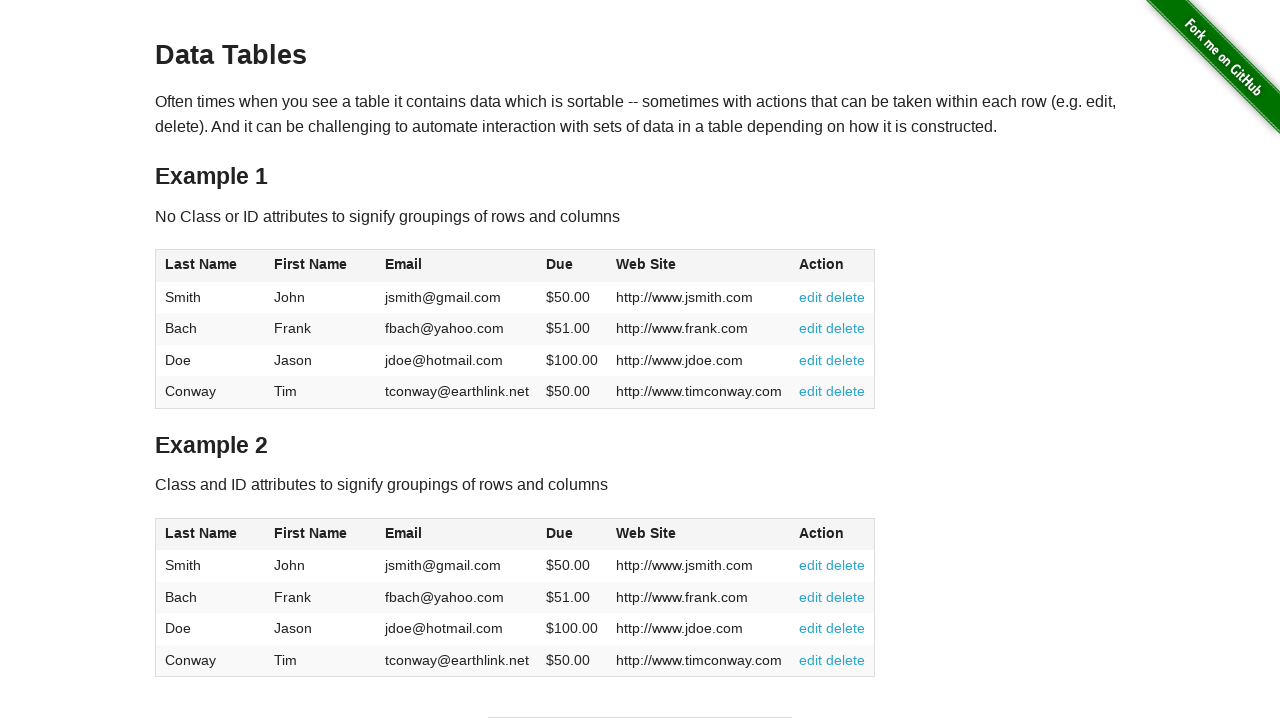

Clicked Last Name column header to sort table at (201, 264) on xpath=//table[@id='table1']//span[text()='Last Name']
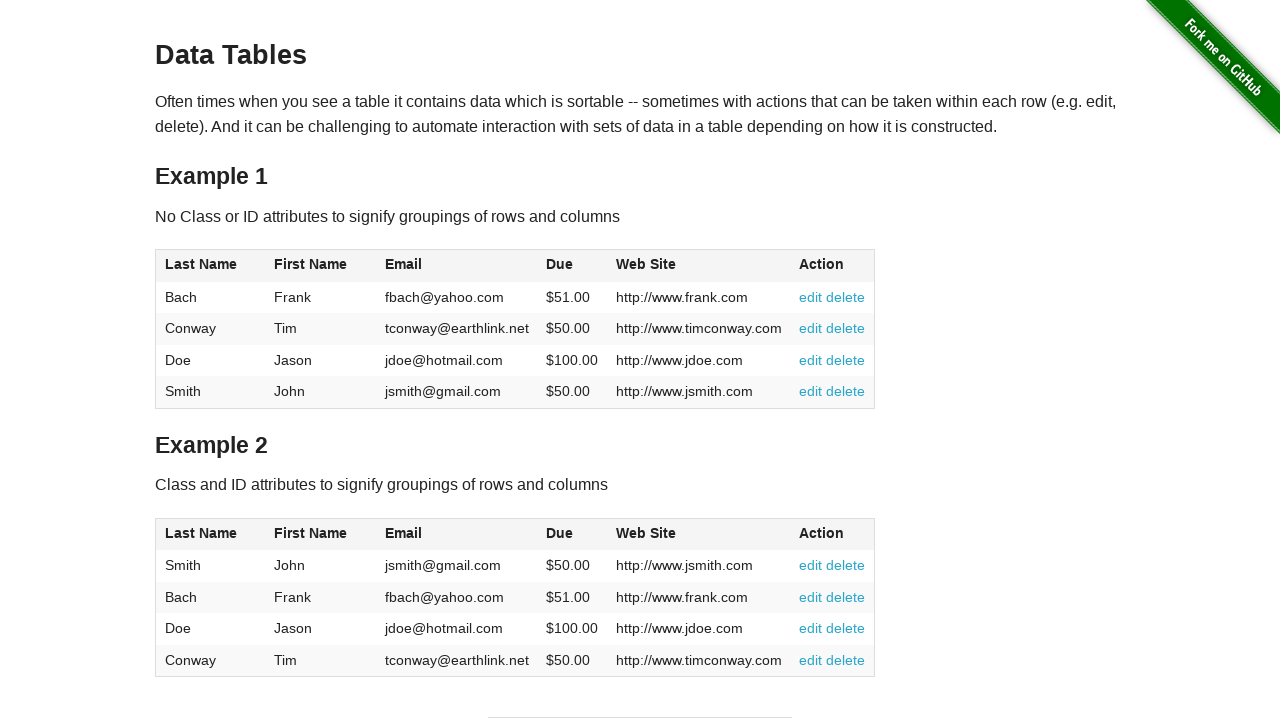

Waited 500ms for sort animation to complete
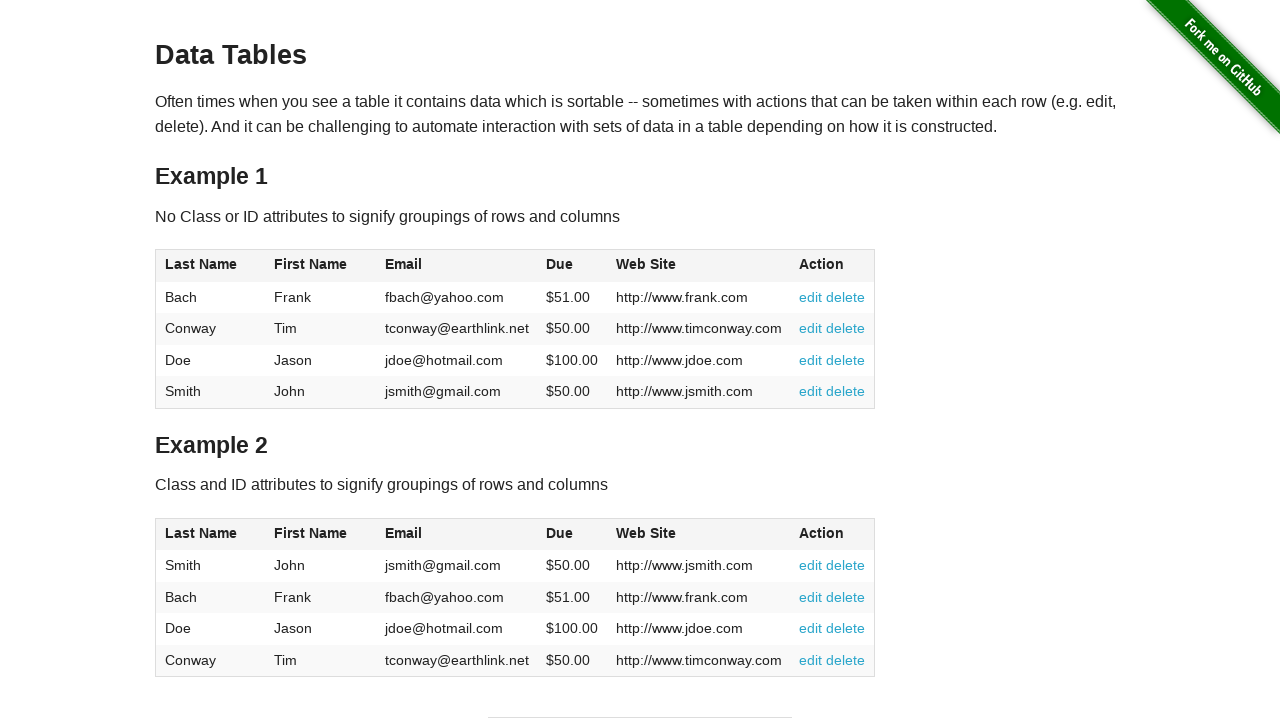

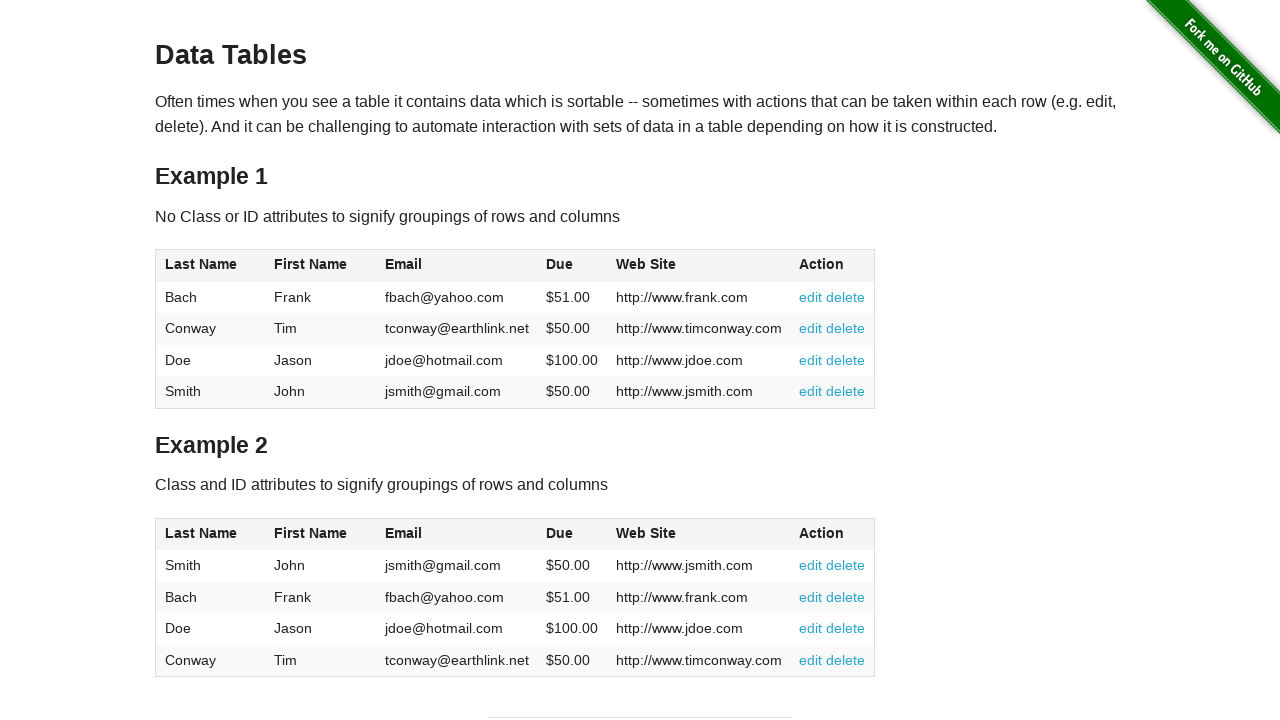